Tests the tax calculator by entering a car power value and submitting the form to get the calculated tax amount

Starting URL: https://cartax.uslugi.io/

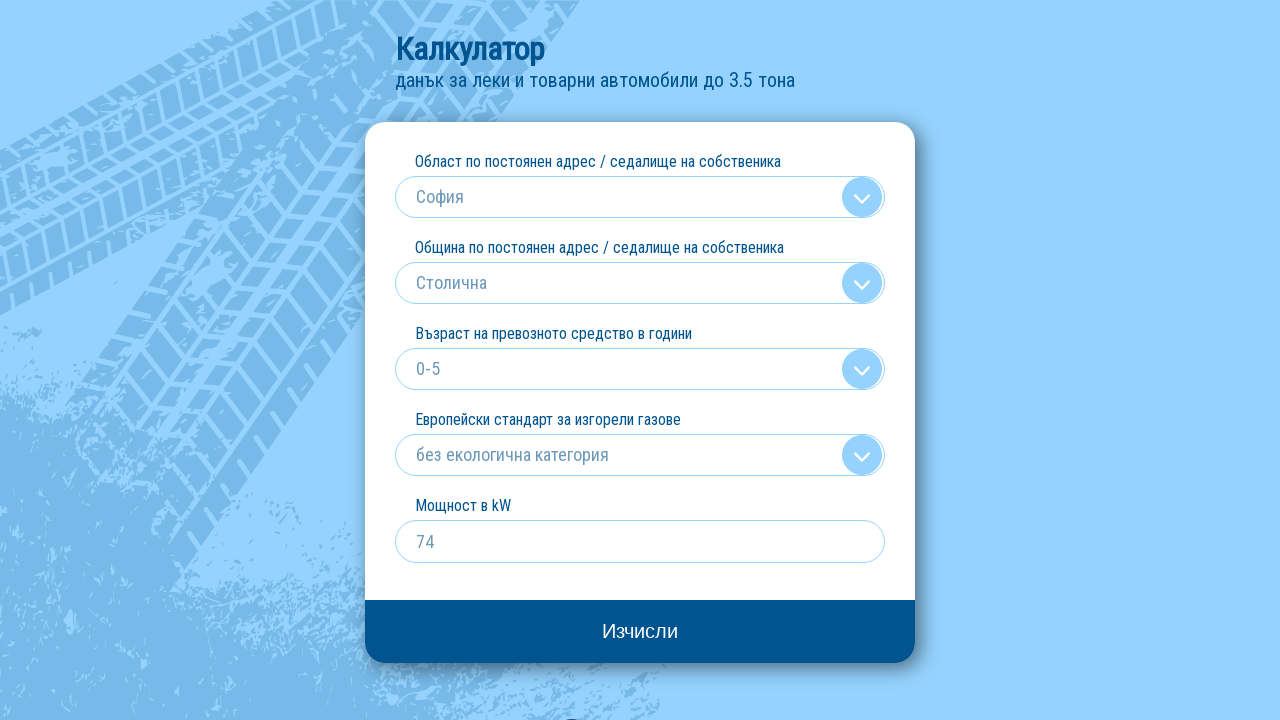

Filled car power field with '136' kW on input[name='kw']
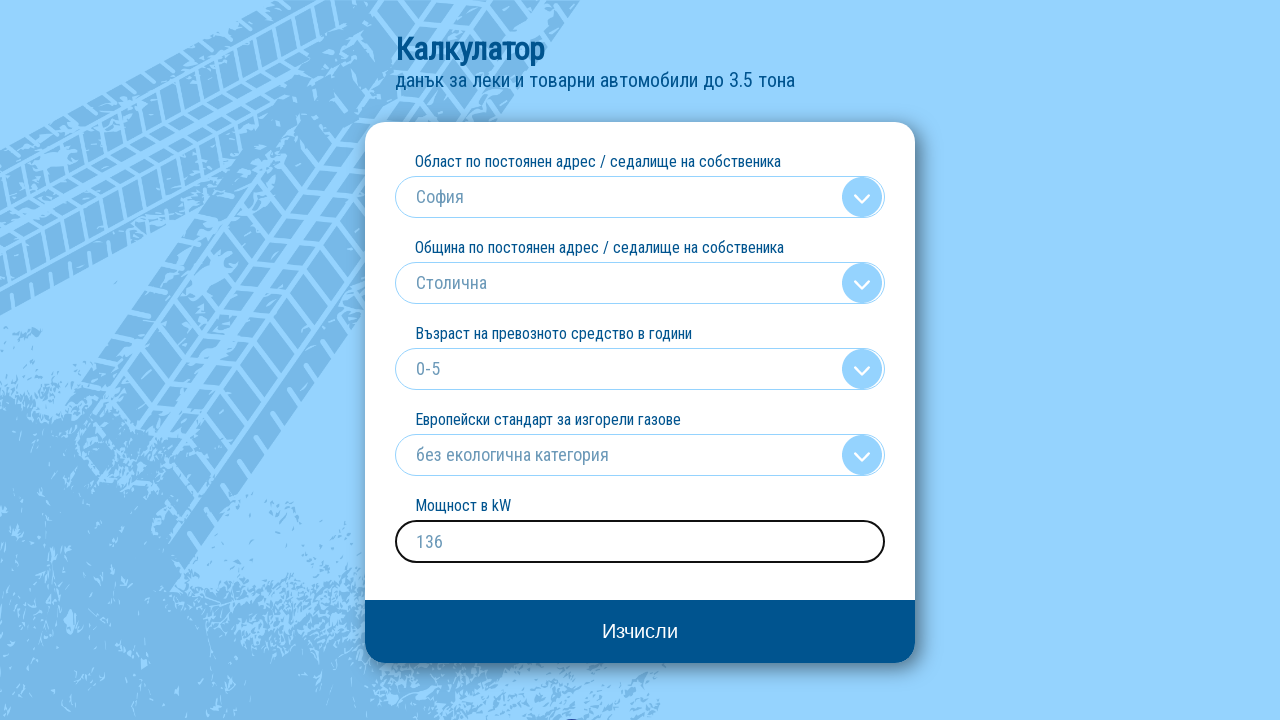

Submitted the form by pressing Enter on input[name='kw']
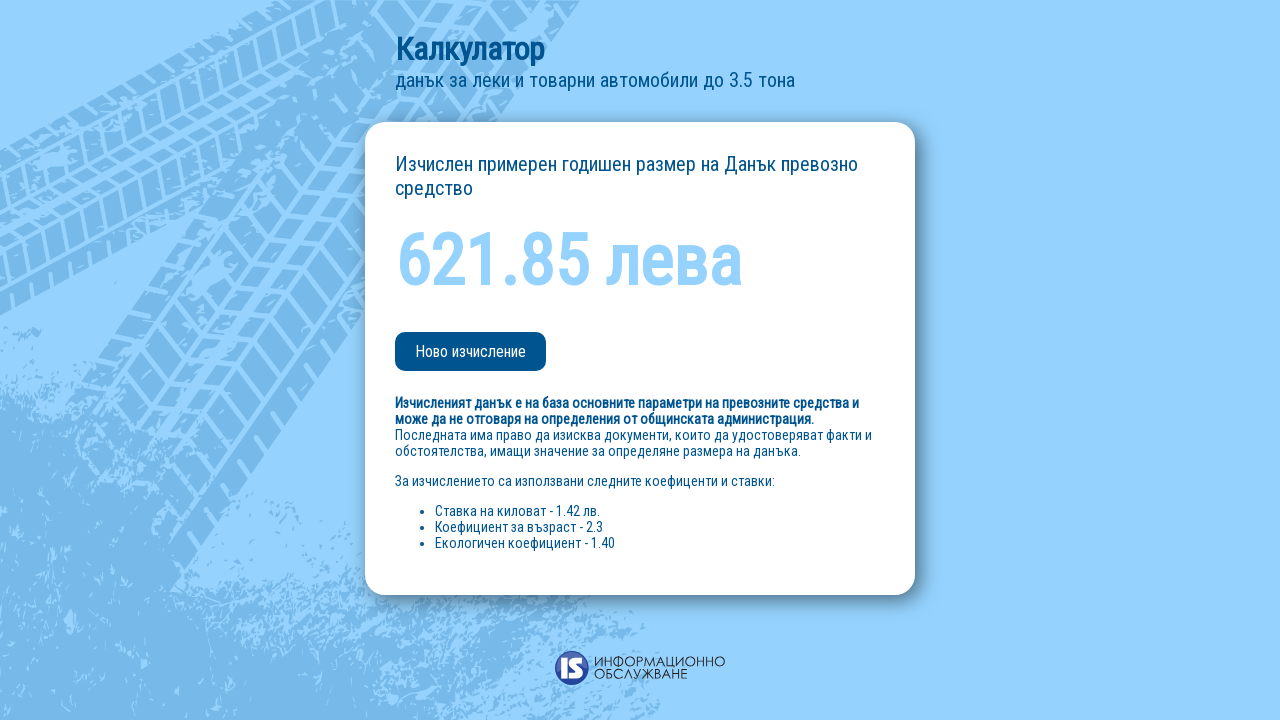

Waited for tax calculation result to appear
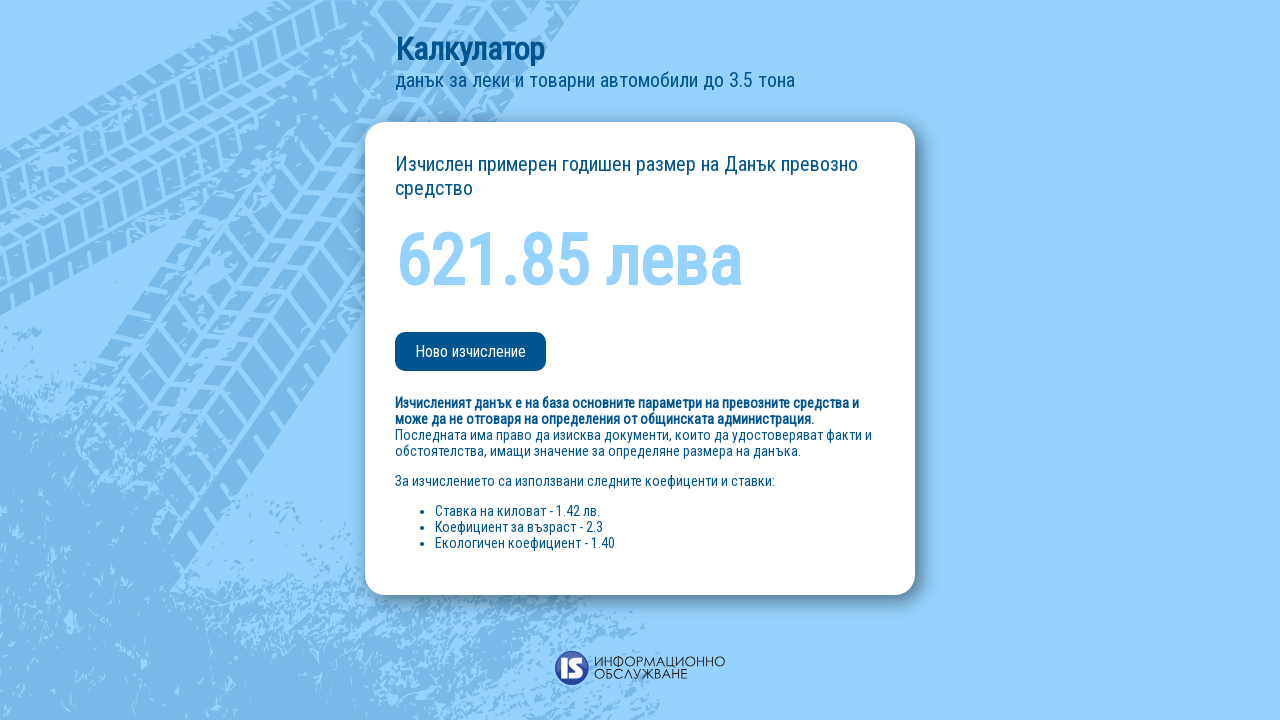

Retrieved calculated tax amount from result element
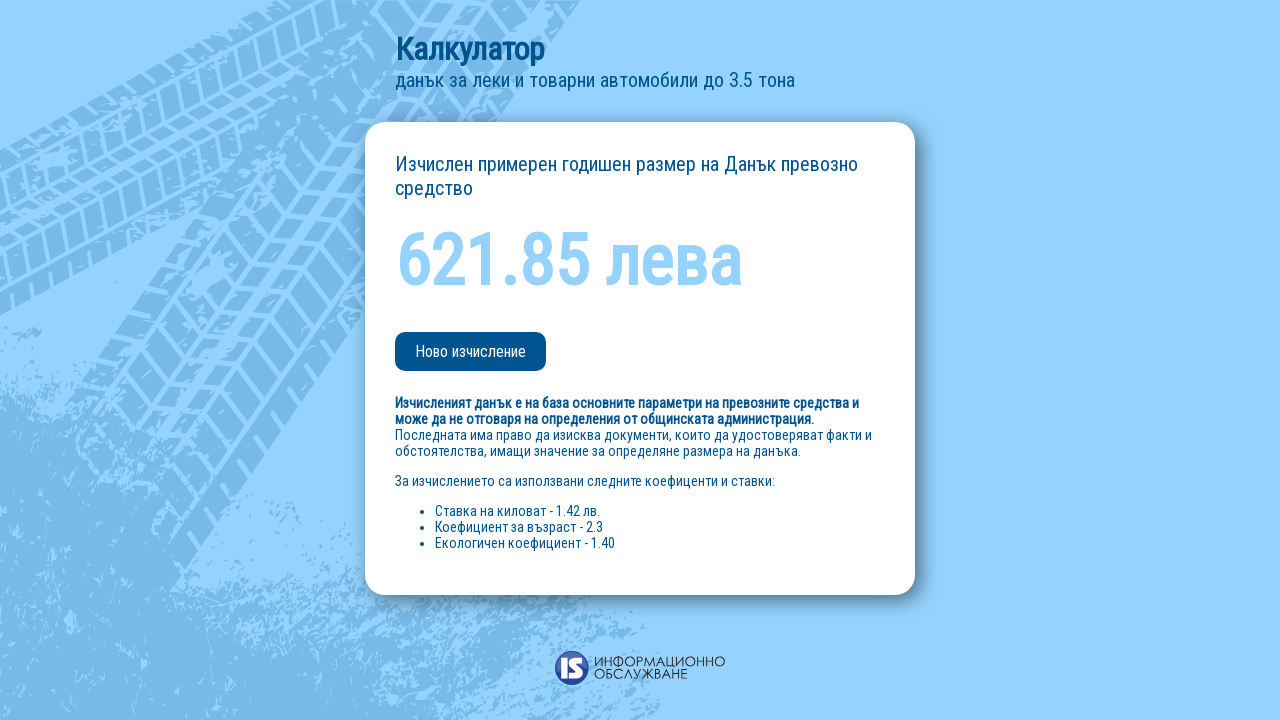

Verified that tax amount is present and valid
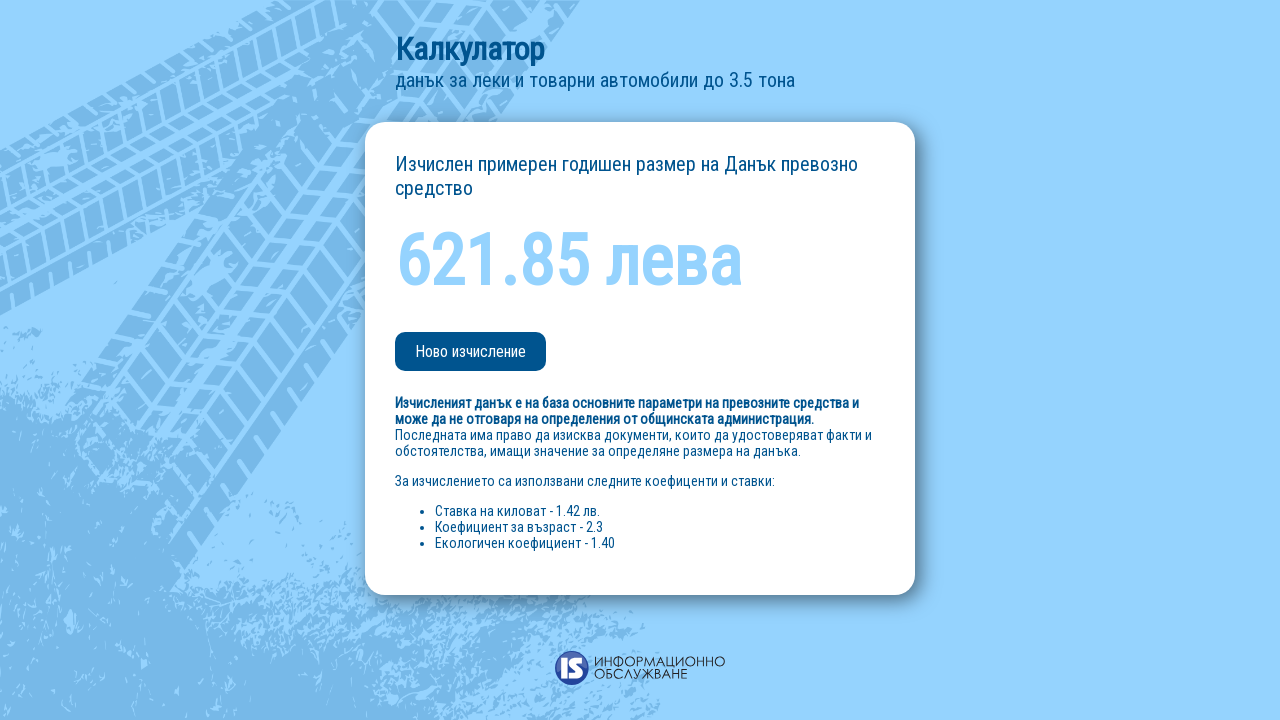

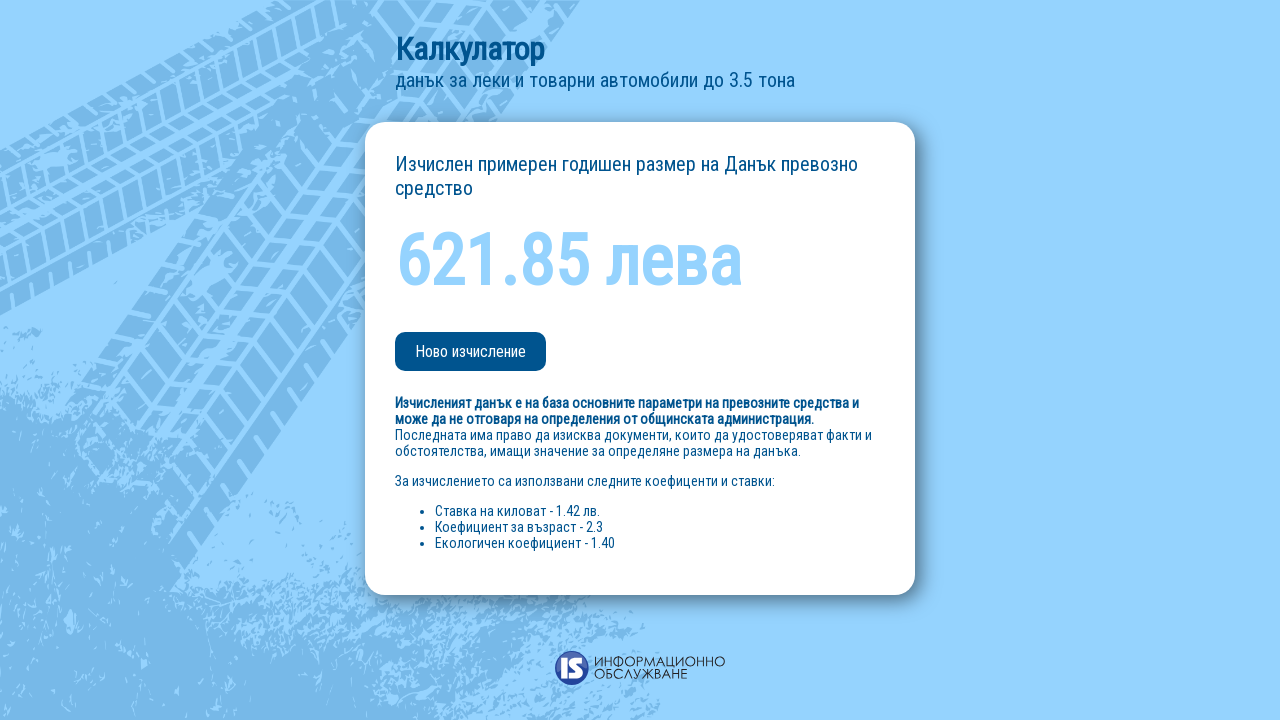